Tests adding a product to cart from the shop page and verifies cart contents and totals are displayed correctly

Starting URL: http://practice.automationtesting.in/

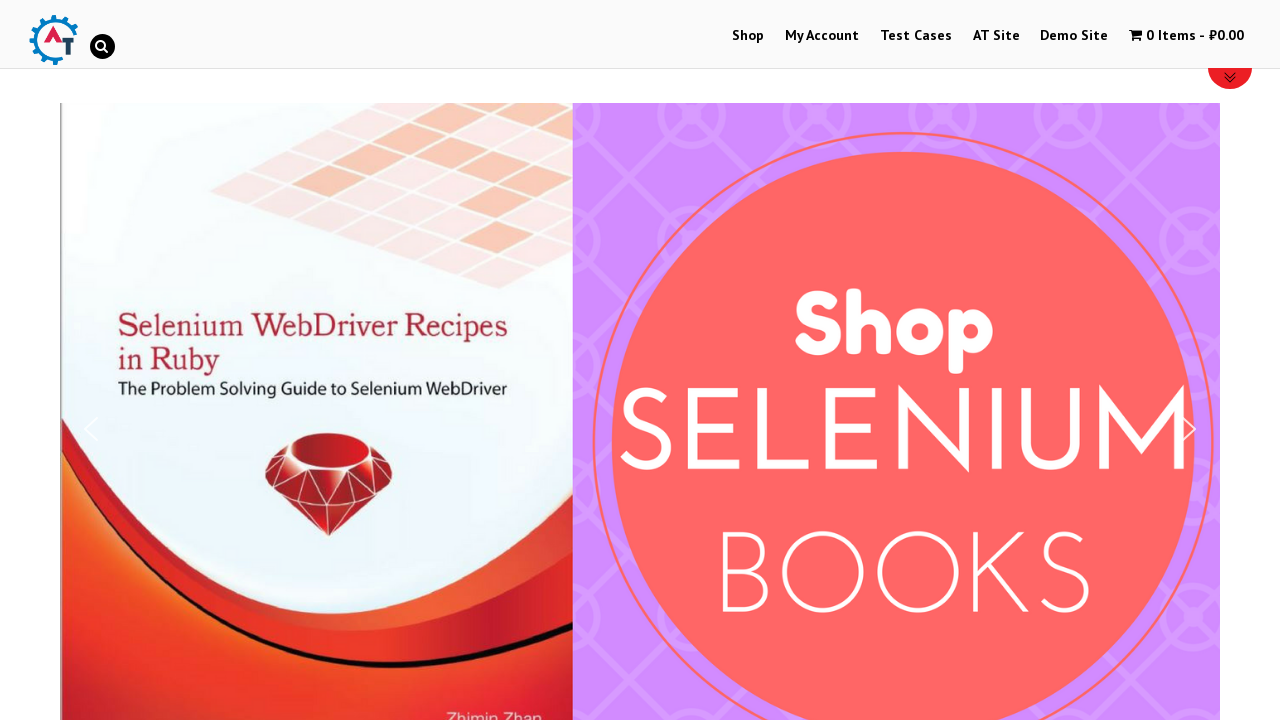

Clicked on Shop menu at (748, 36) on #menu-item-40>a
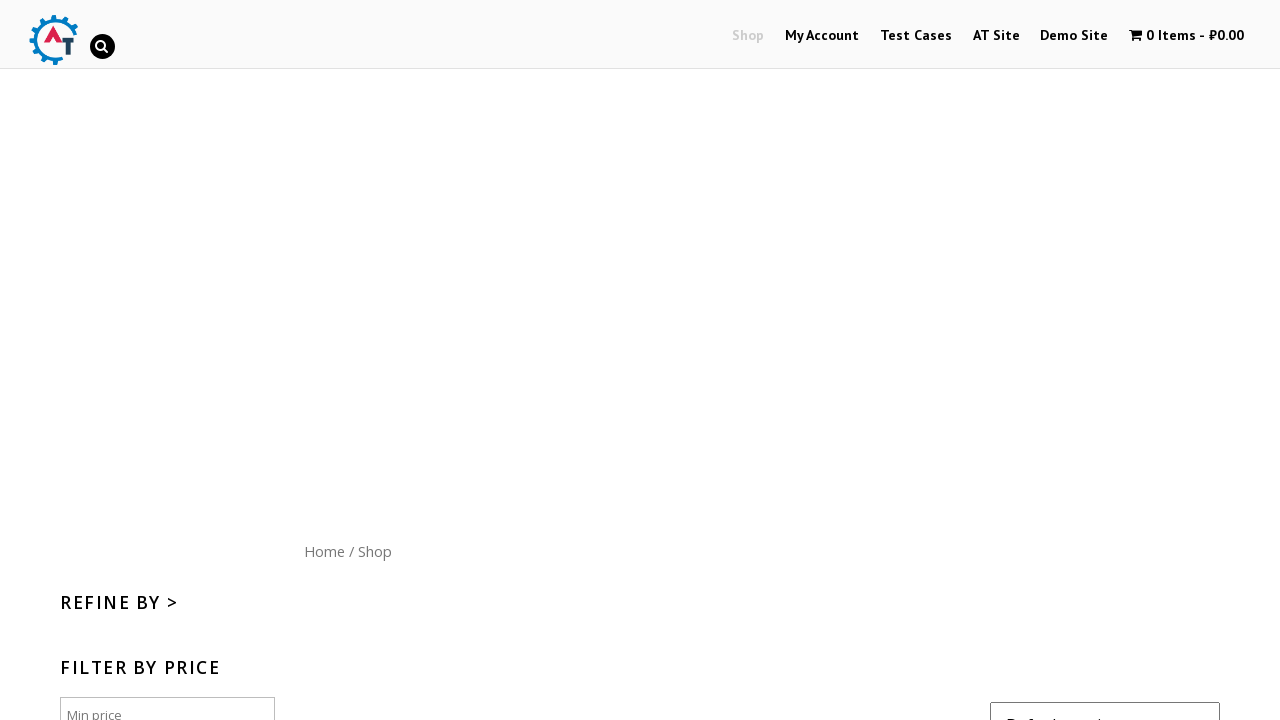

Clicked add to cart button for a book at (878, 361) on .post-160 .product_type_simple
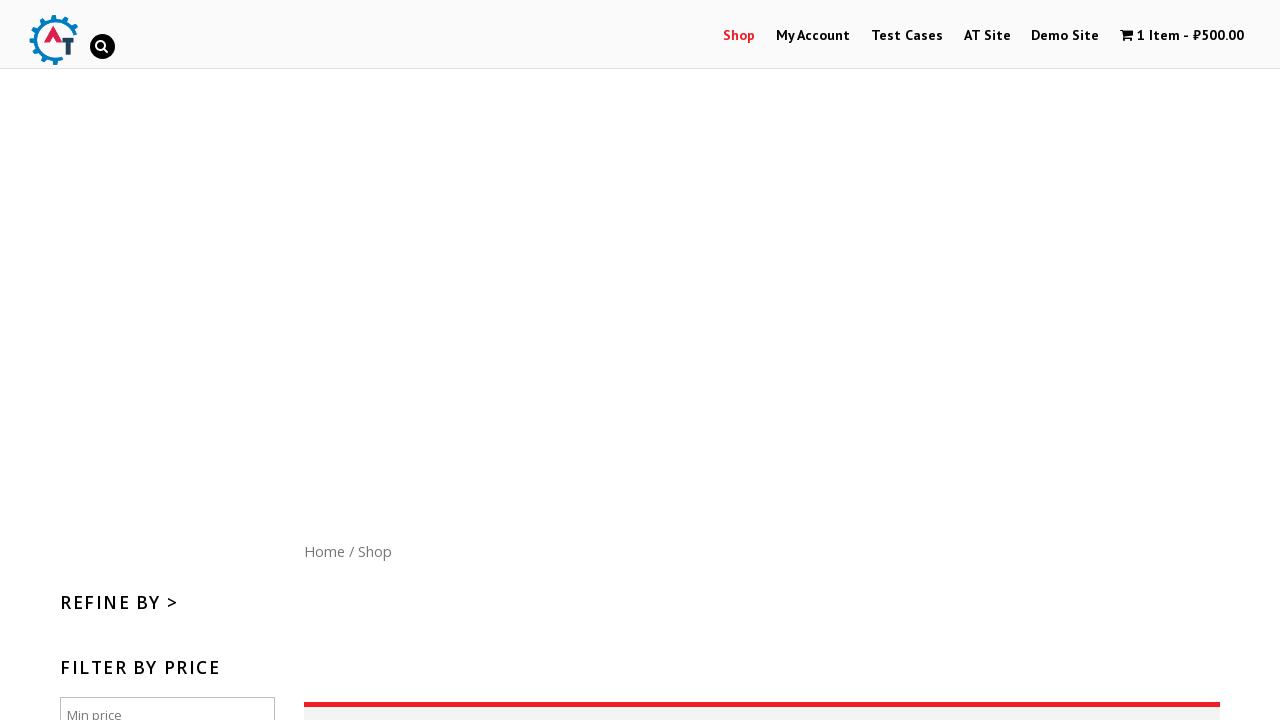

Waited for cart to update
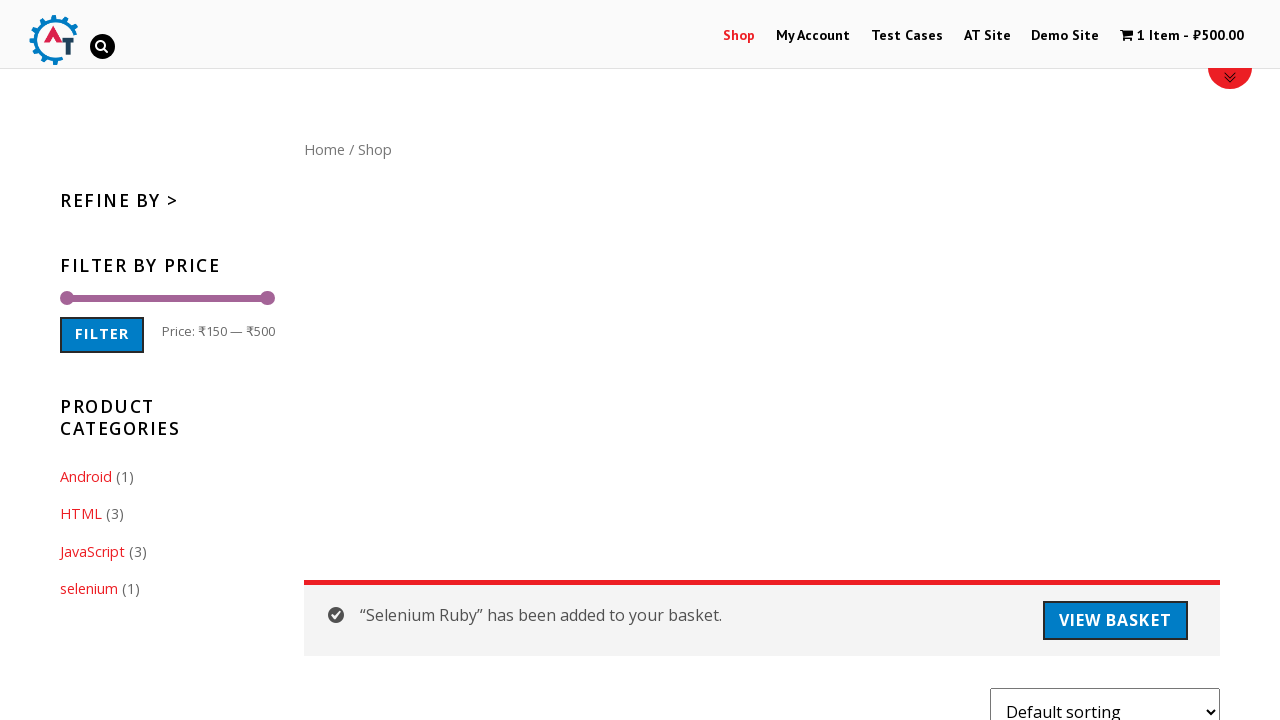

Clicked on cart/bag button at (1182, 36) on .wpmenucart-contents
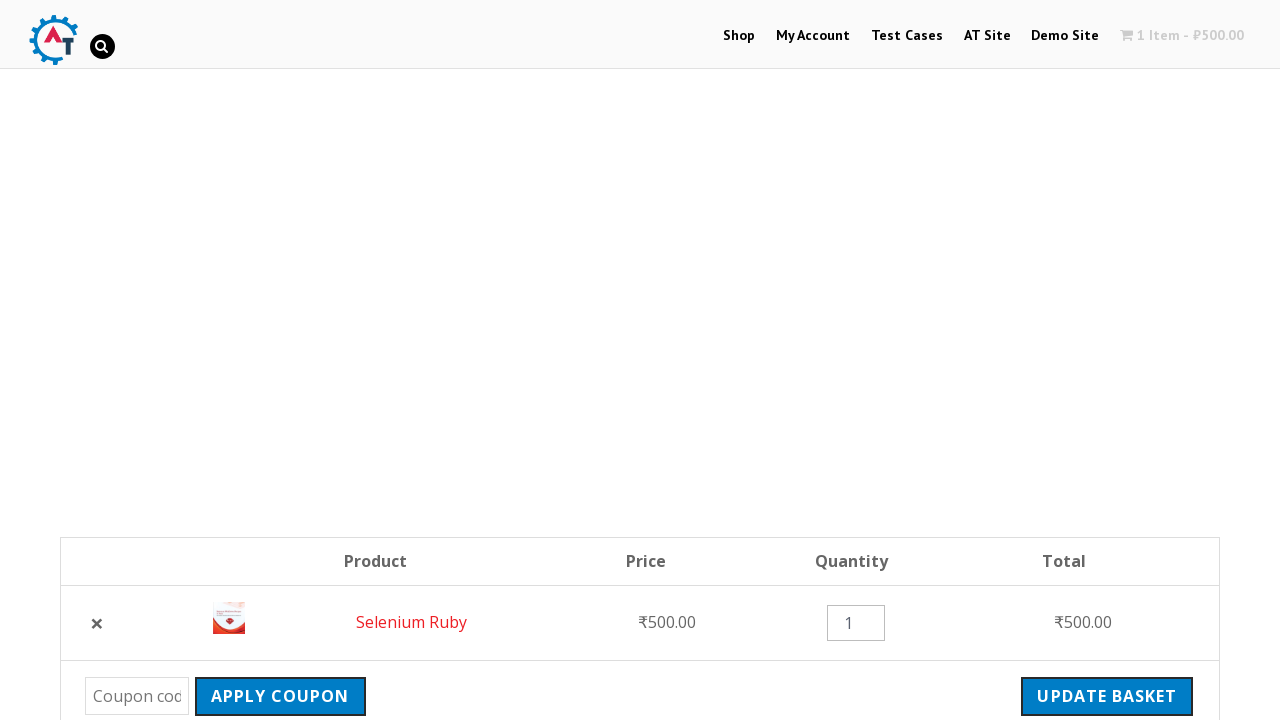

Cart page loaded and product price displayed
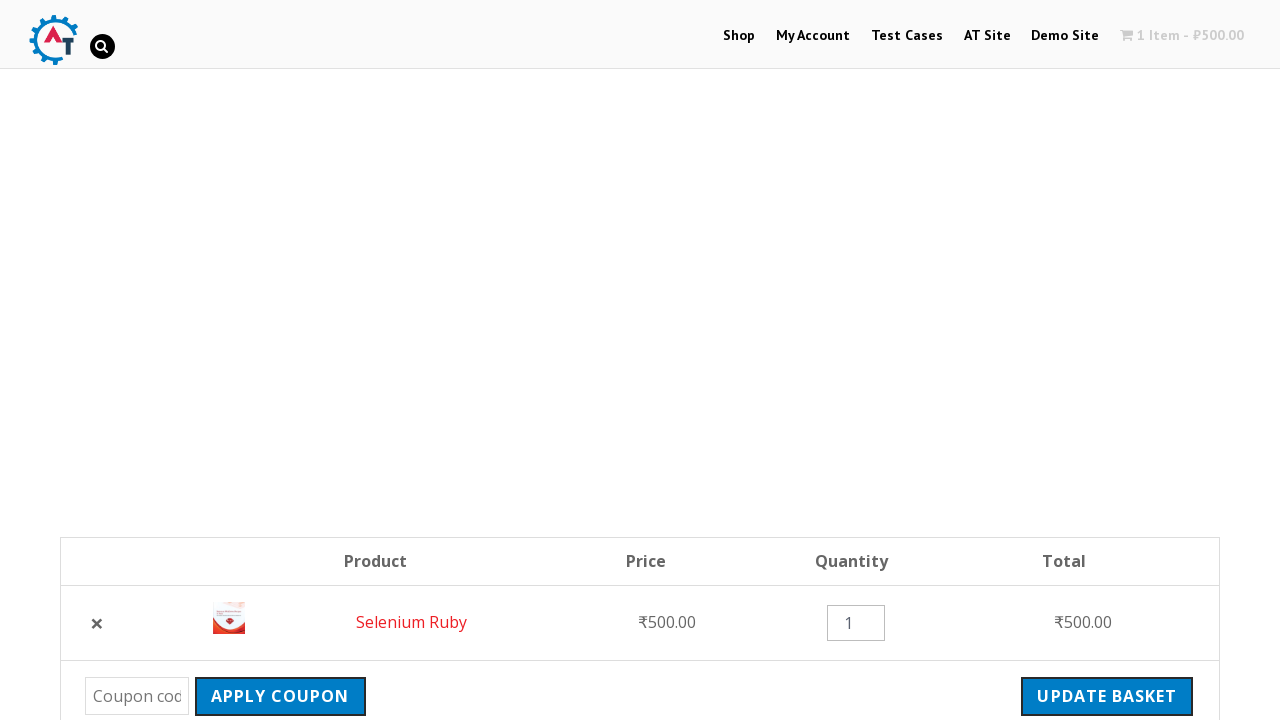

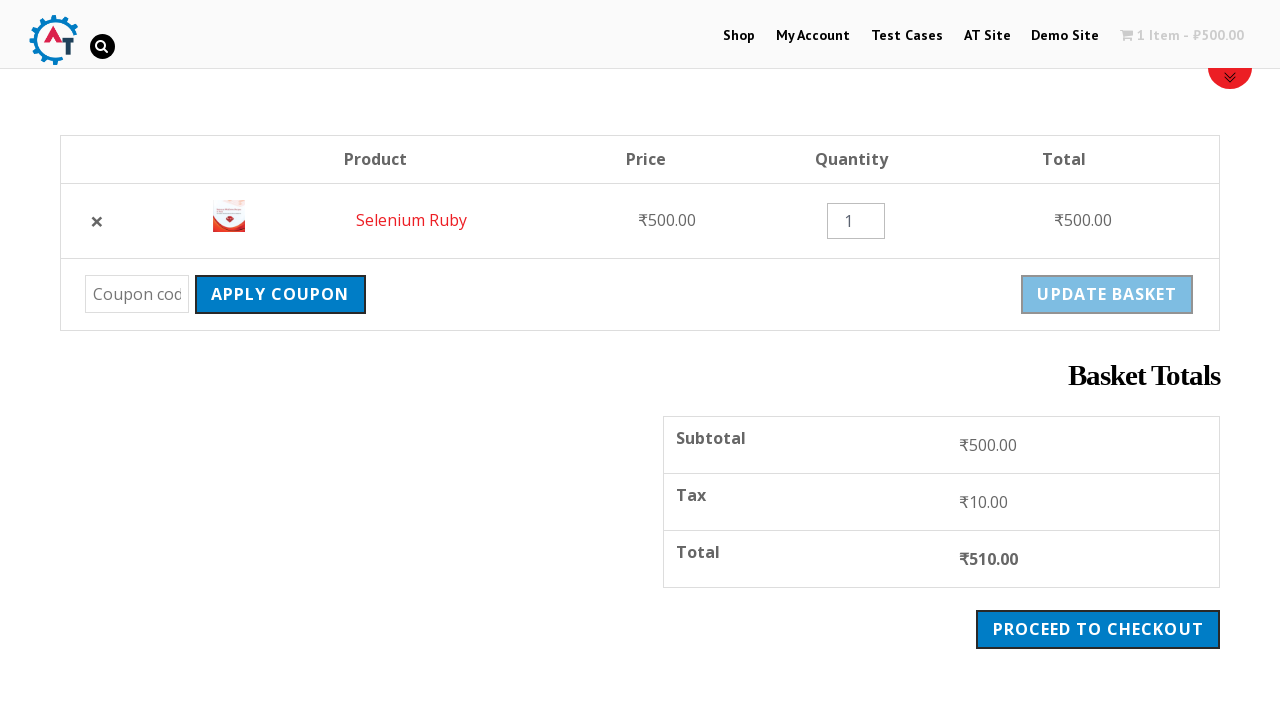